Tests the hotel listing functionality by clicking the hotel list button and verifying that hotels are displayed on the page

Starting URL: http://hotel-v3.progmasters.hu/

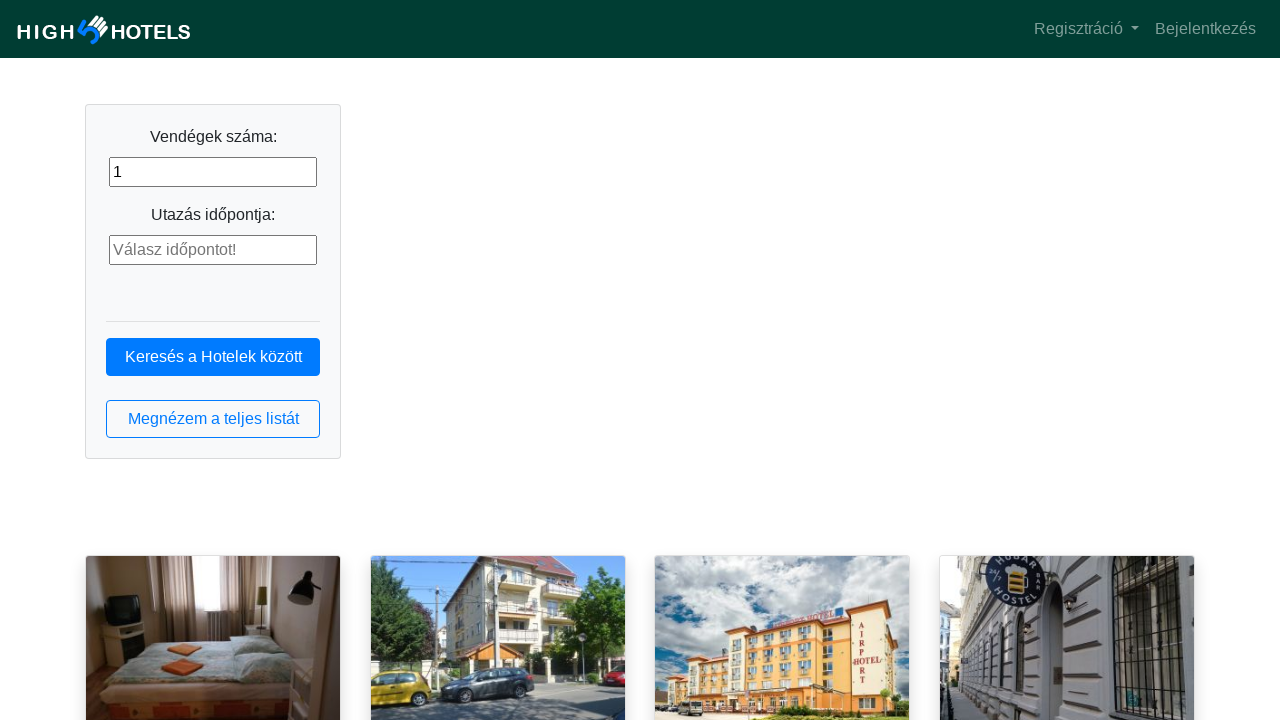

Clicked hotel list button at (213, 419) on button.btn.btn-outline-primary.btn-block
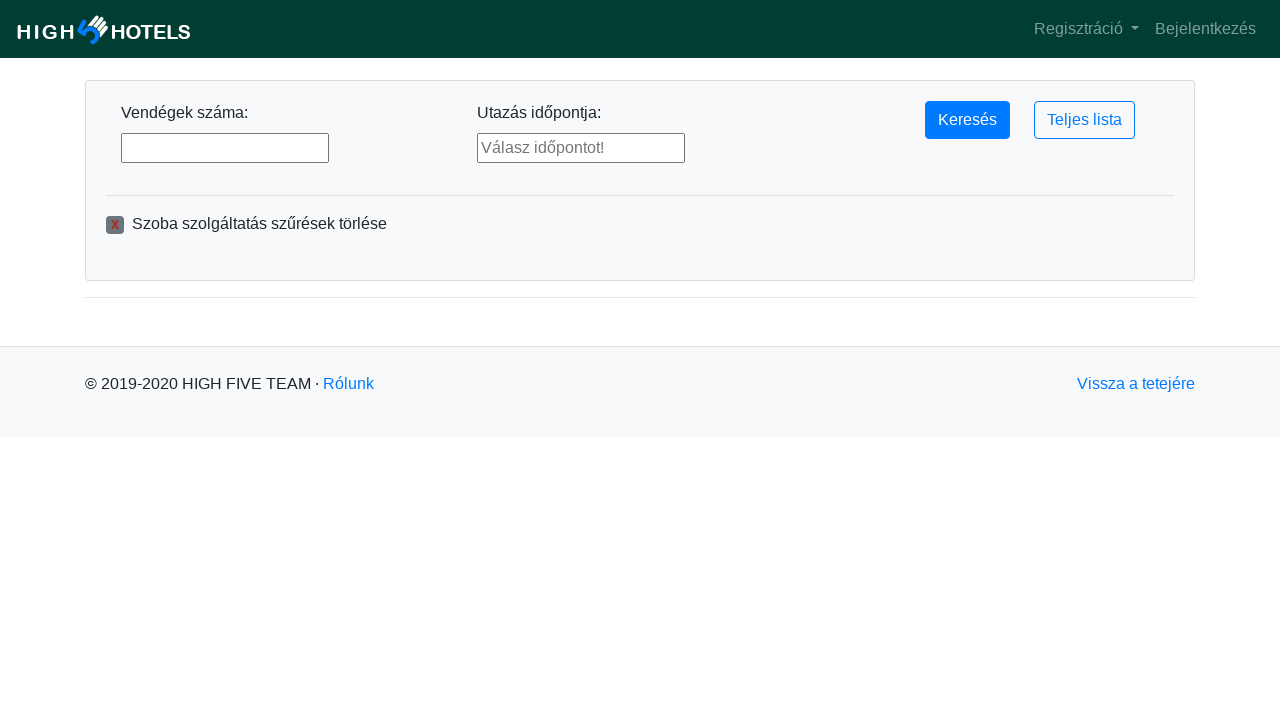

Hotel list loaded - hotel elements are now visible
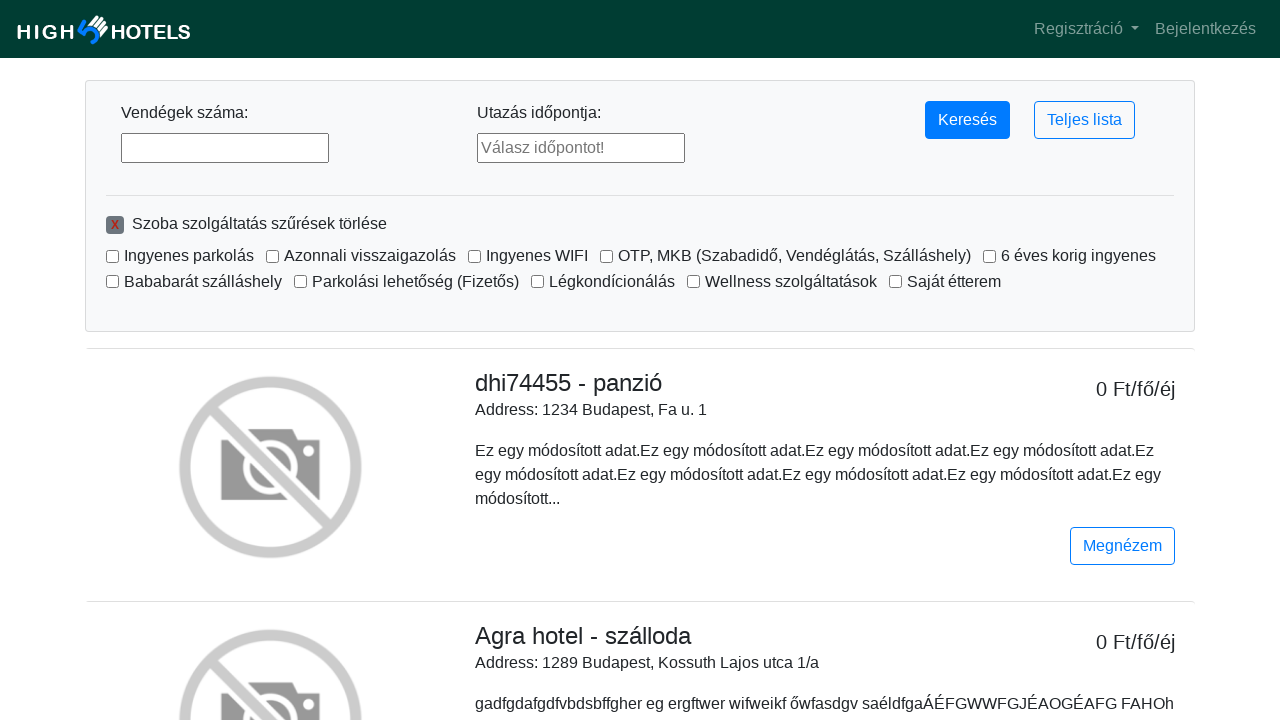

Located hotel list elements
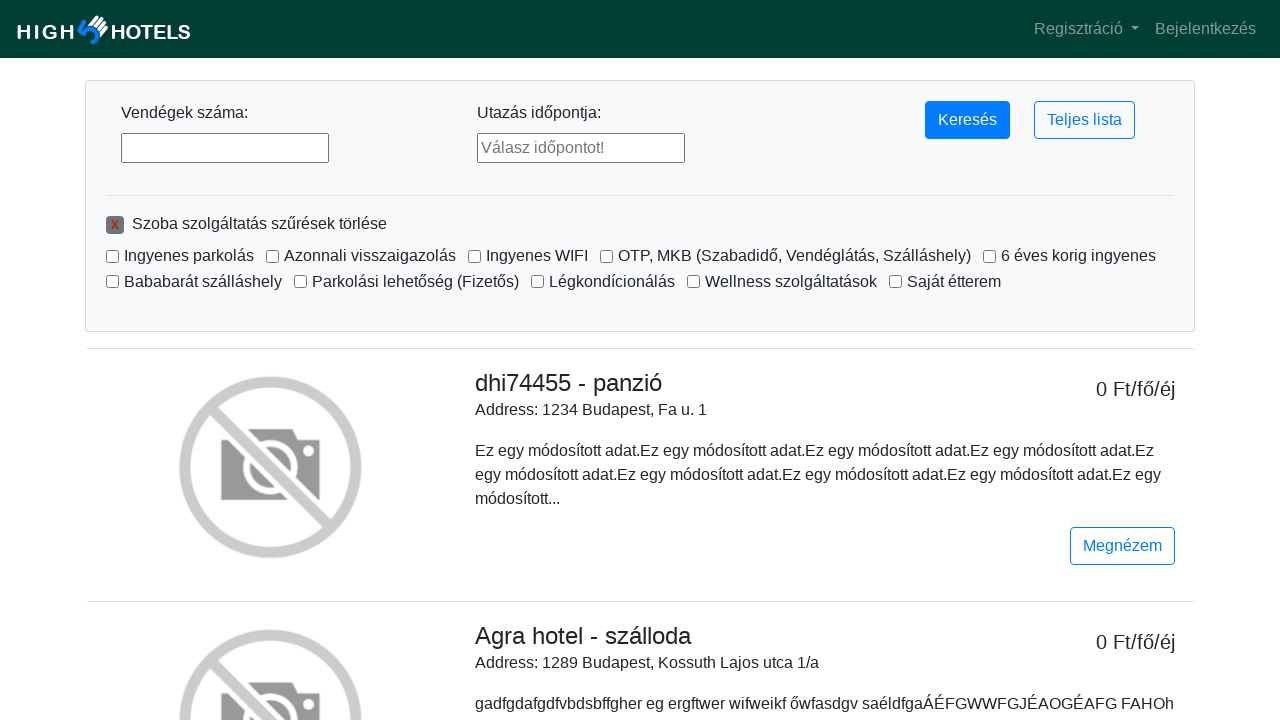

First hotel element is ready - hotels are displayed on the page
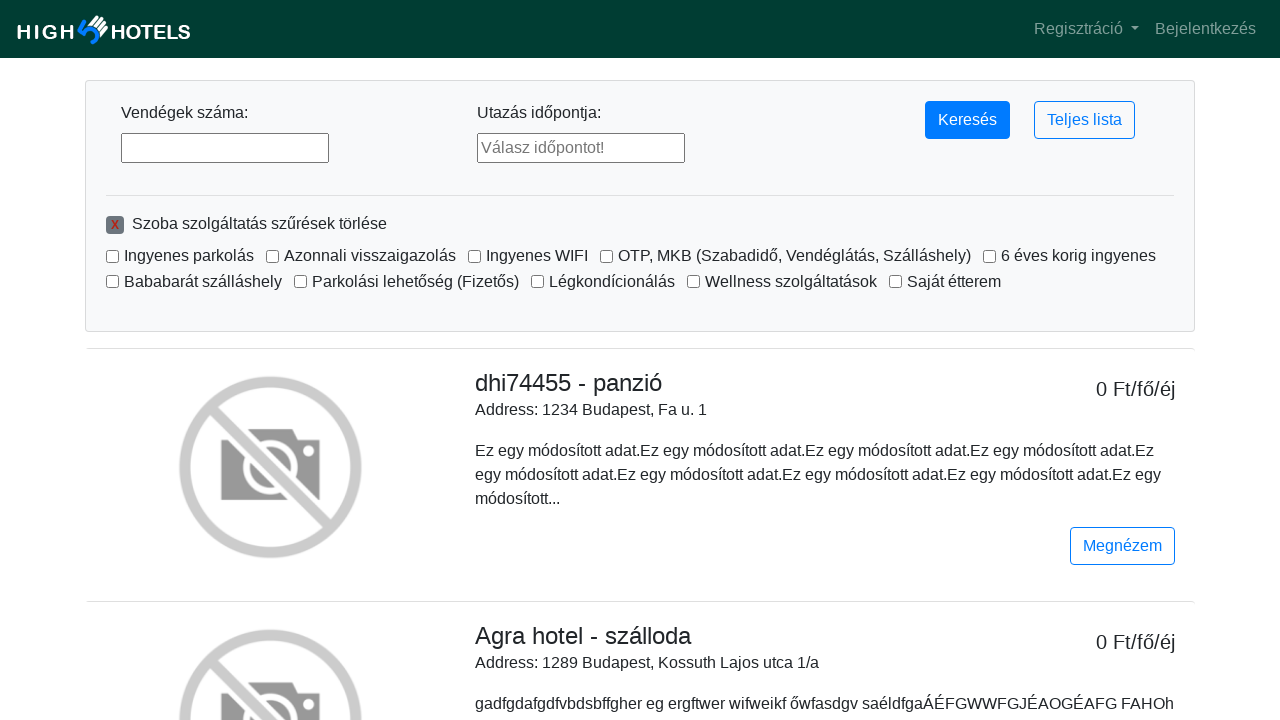

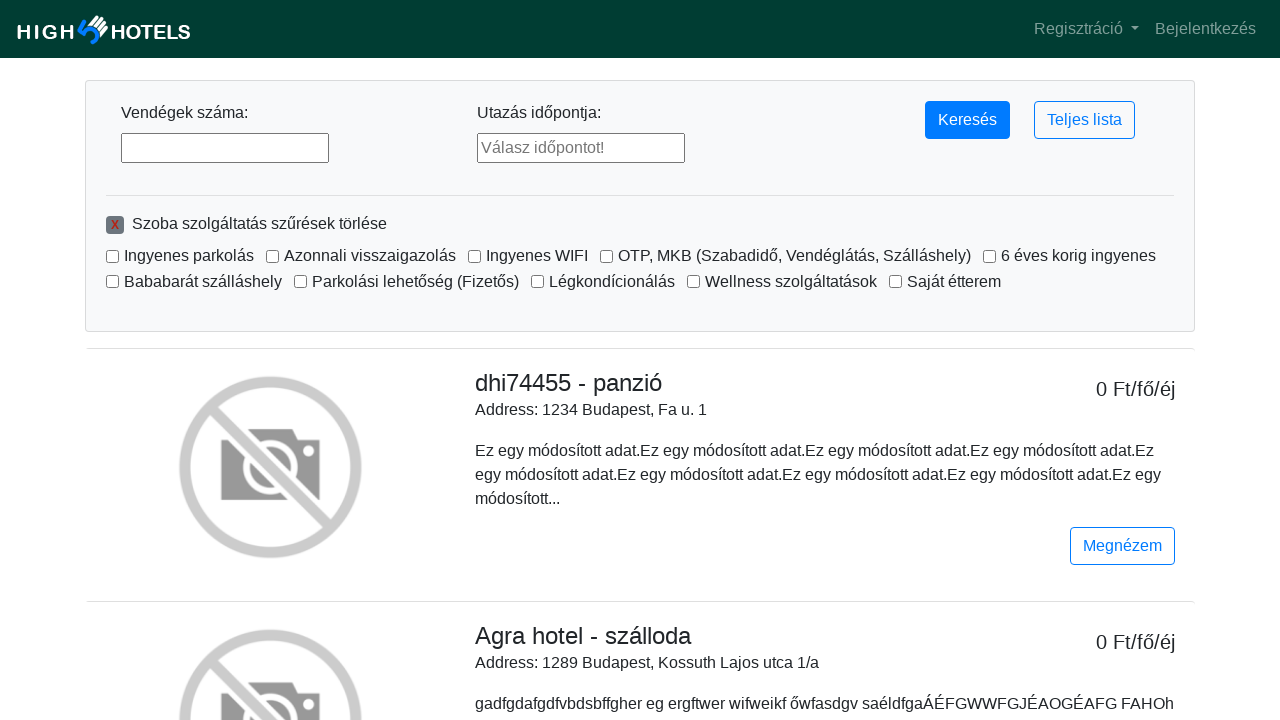